Navigates to the All Courses page and clicks on the Social Media Marketing course

Starting URL: https://alchemy.hguy.co/lms/

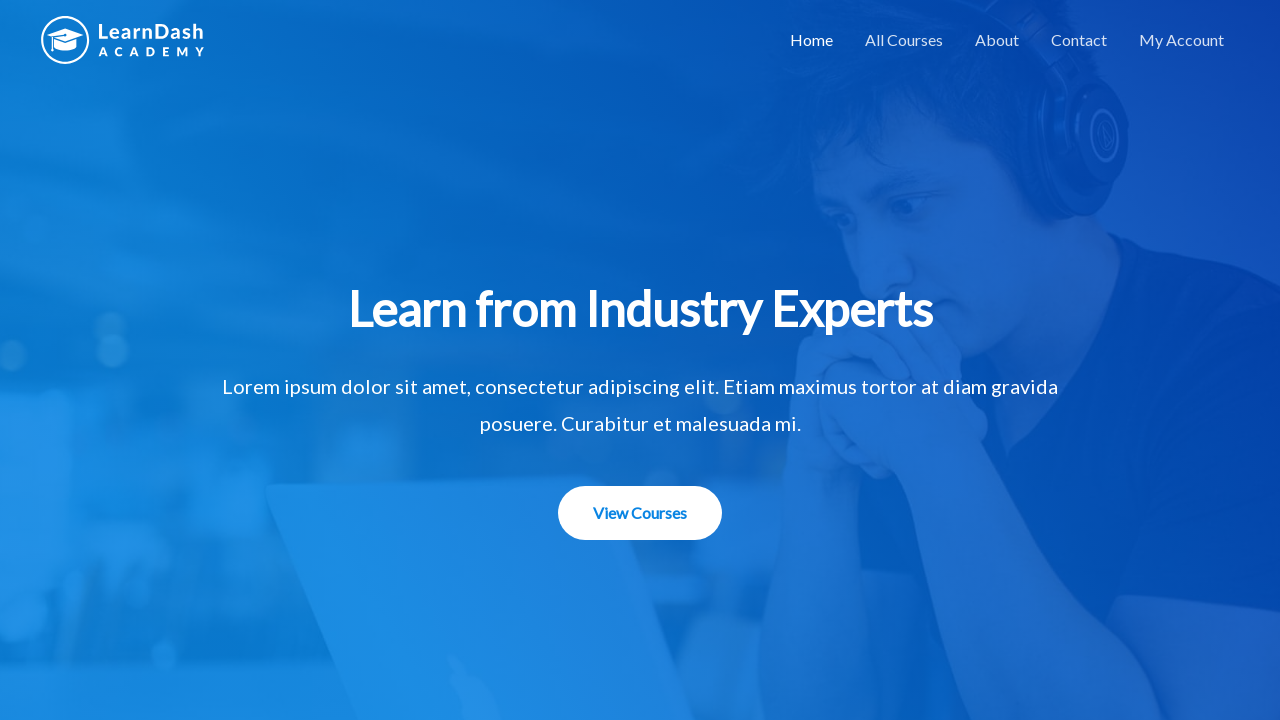

Clicked on All Courses link at (904, 40) on xpath=//a[@href='https://alchemy.hguy.co/lms/all-courses/']
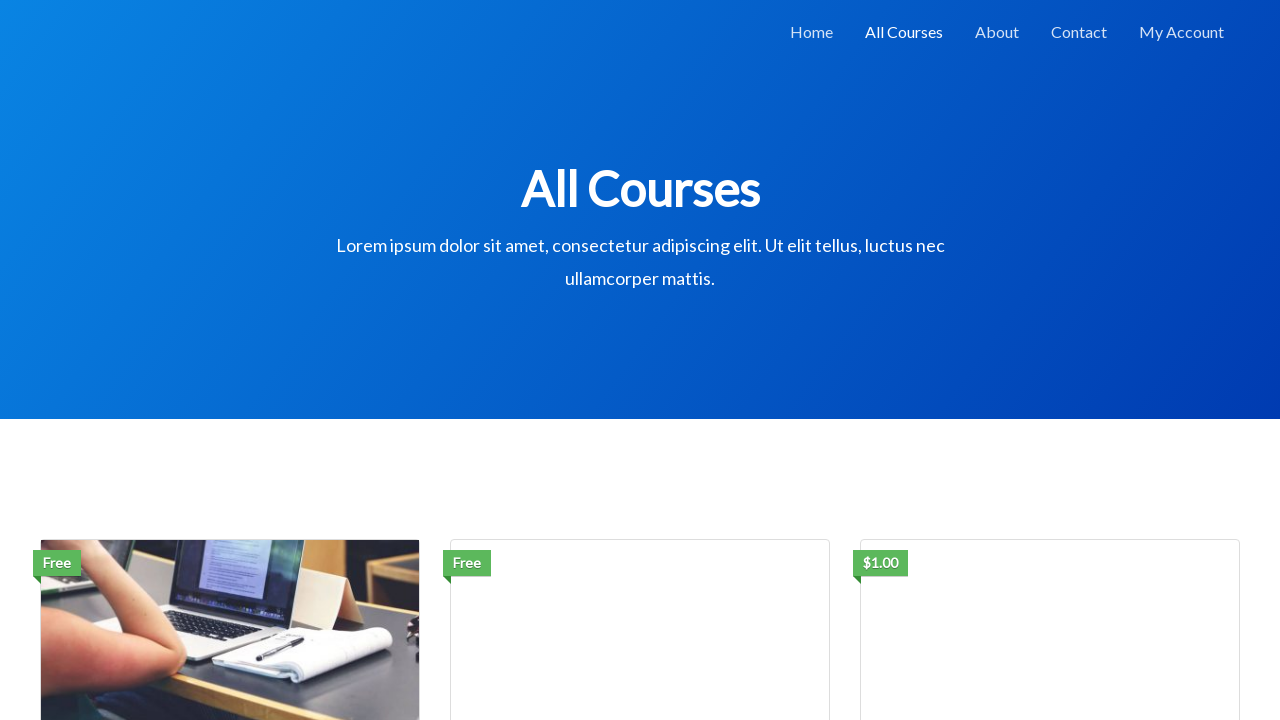

Waited for Social Media Marketing course link to load
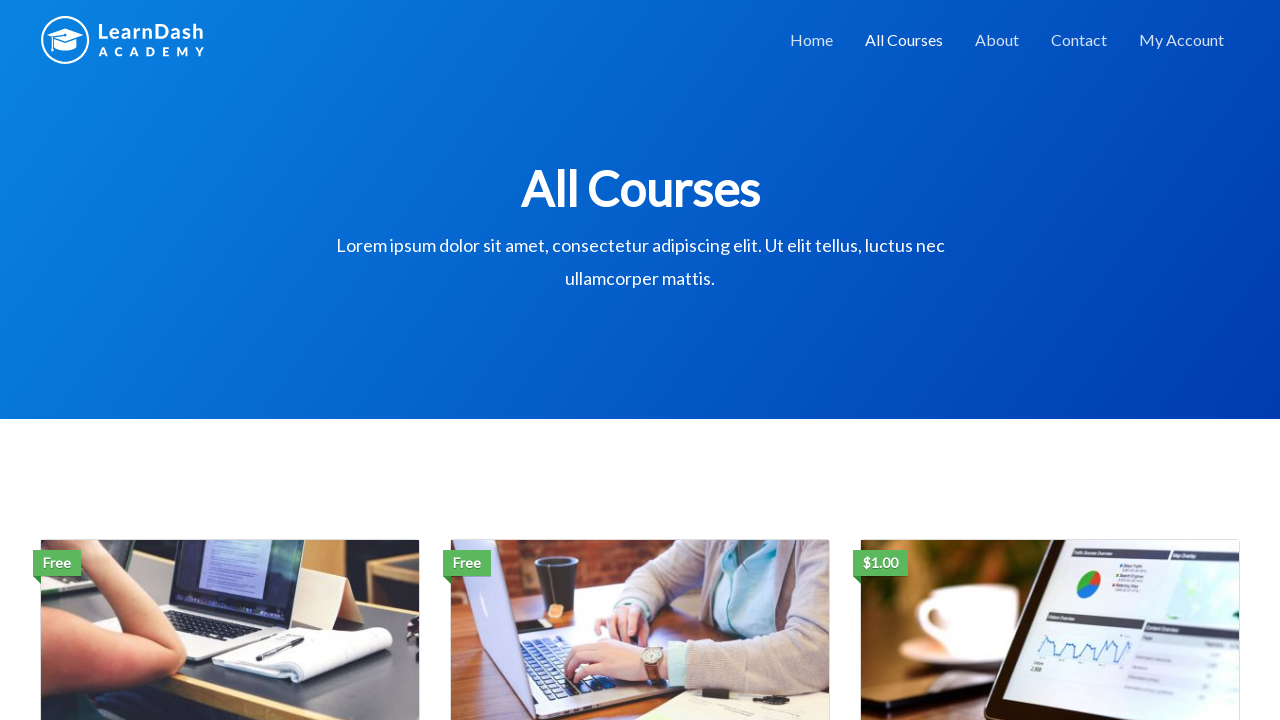

Clicked on Social Media Marketing course at (230, 615) on xpath=//a[@href='https://alchemy.hguy.co/lms/courses/social-media-marketing/']
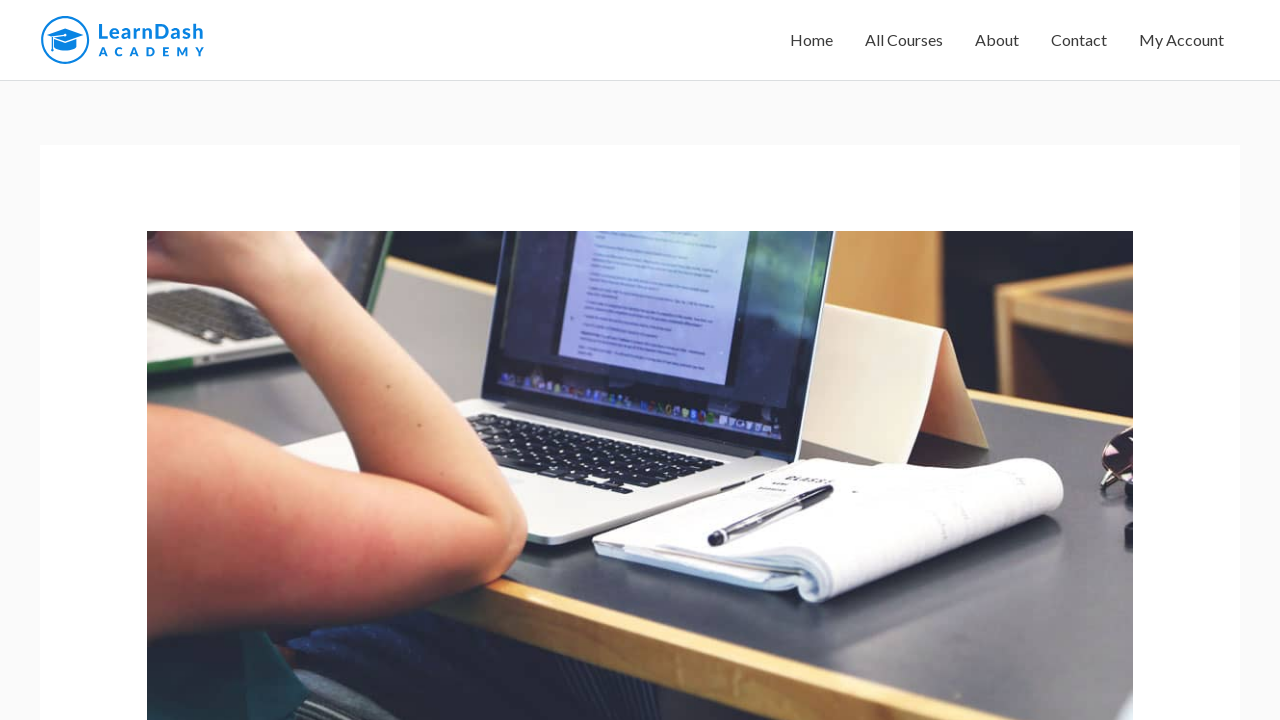

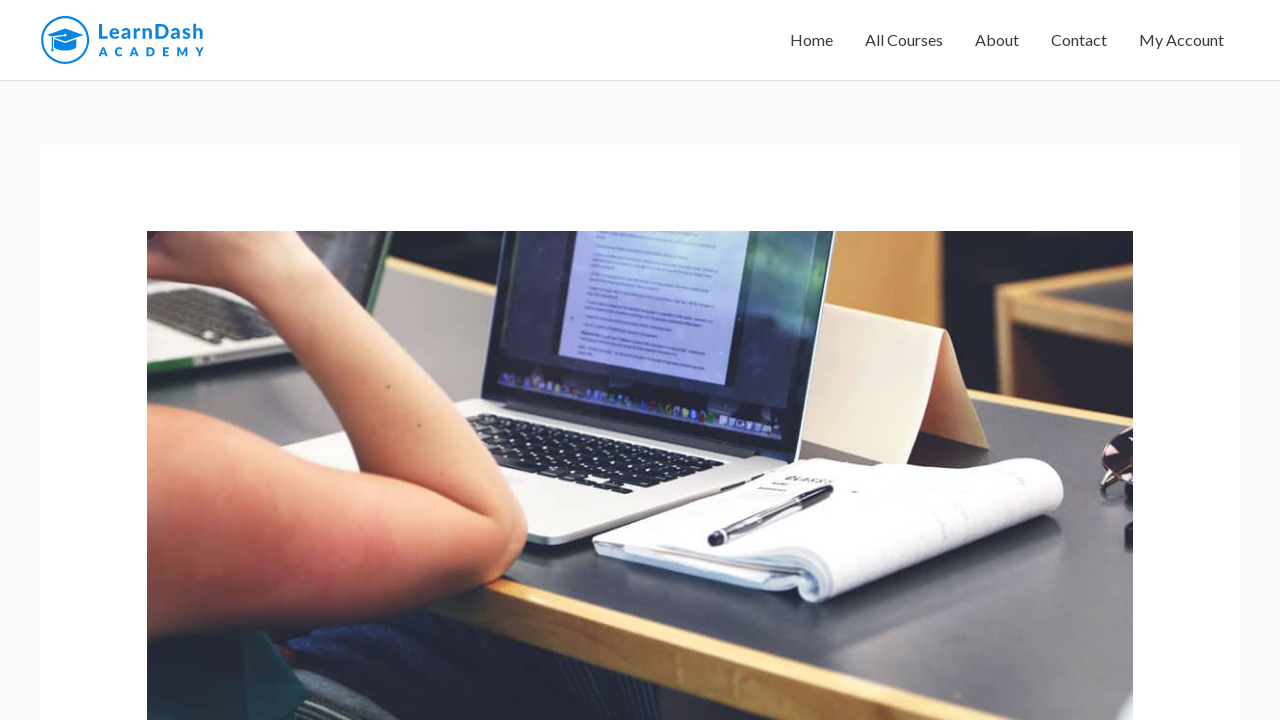